Tests JavaScript executor functionality by clicking a link and filling a form field using JavaScript instead of standard Selenium methods

Starting URL: https://testeroprogramowania.github.io/selenium/

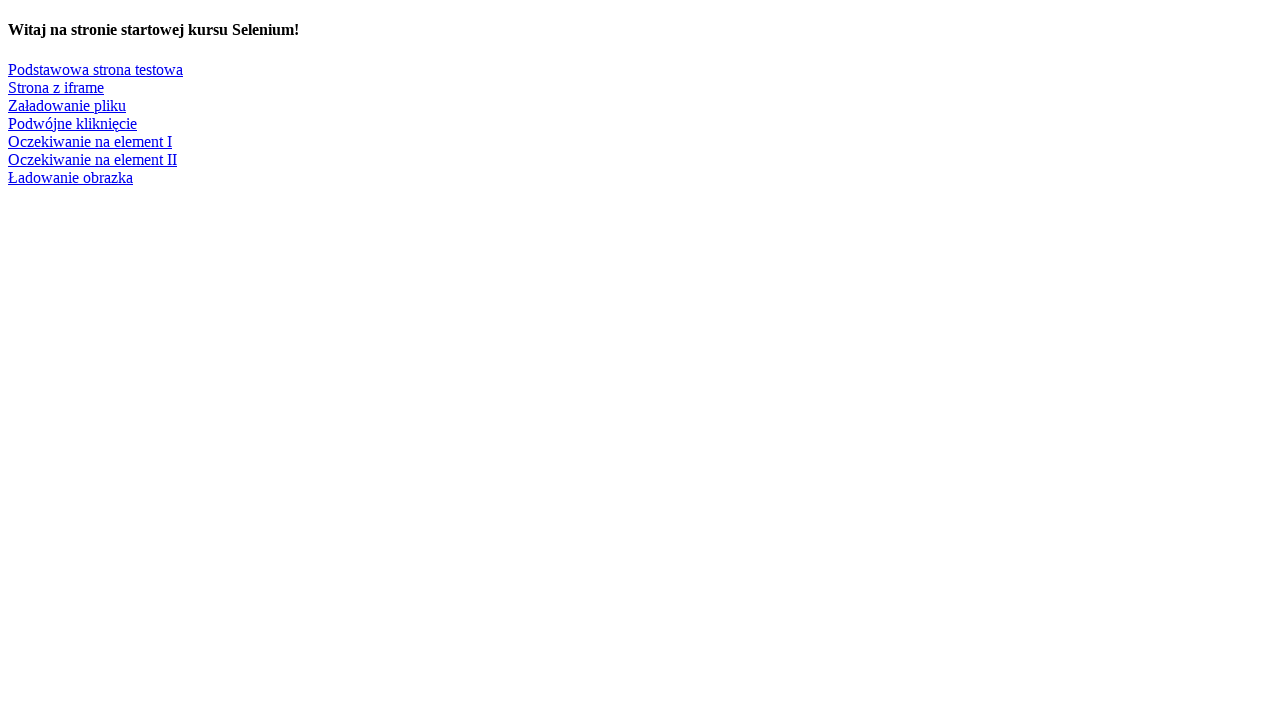

Clicked 'Podstawowa strona testowa' link at (96, 69) on text=Podstawowa strona testowa
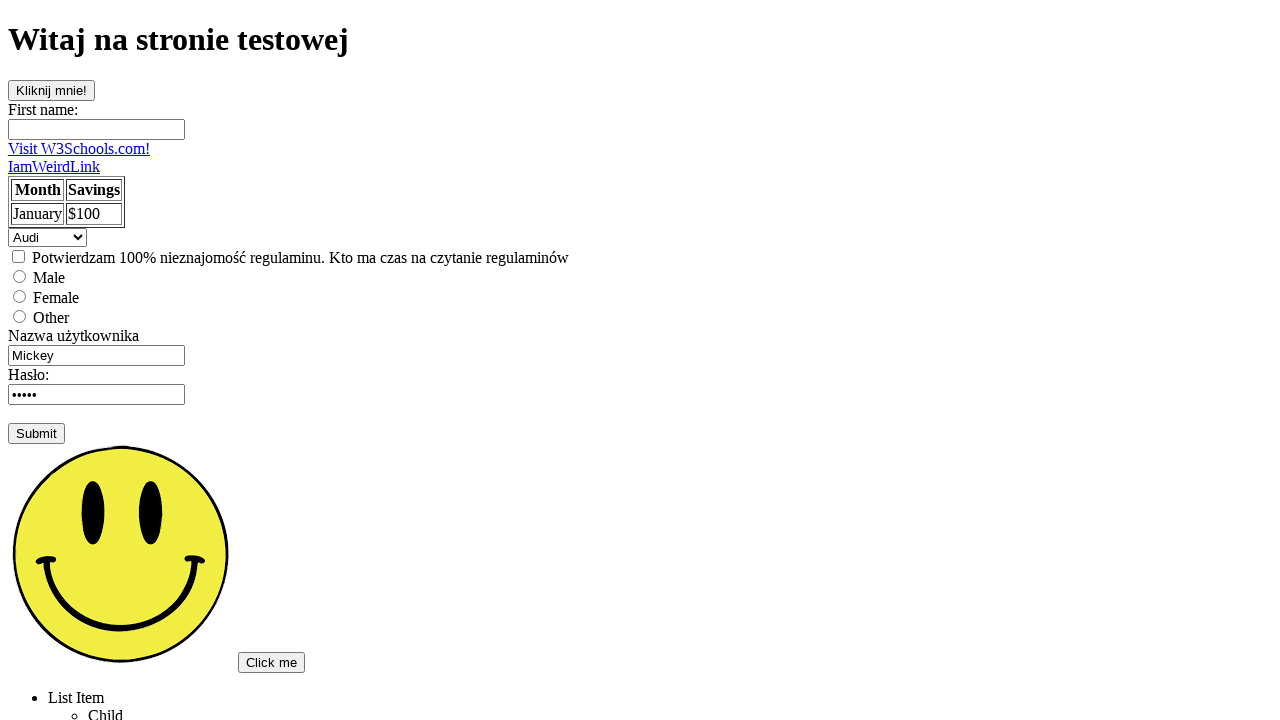

Filled first name field with 'Marcin' using JavaScript executor
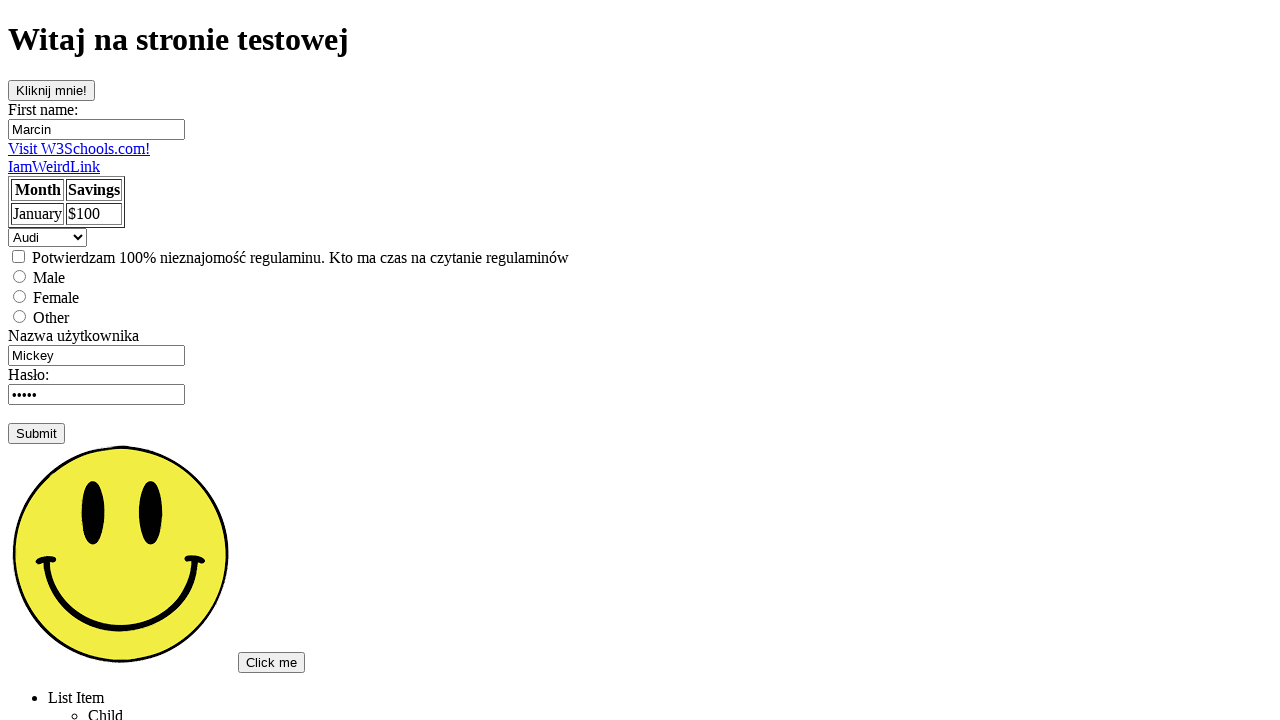

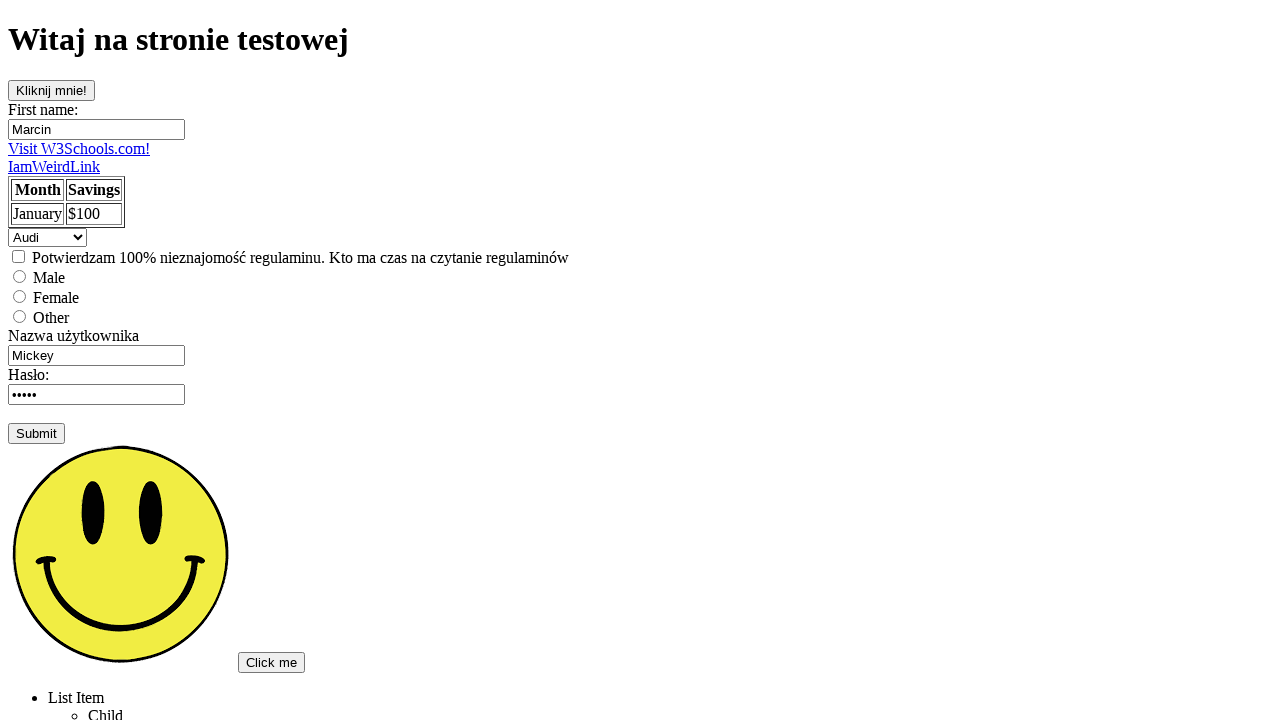